Tests that an error message is displayed when attempting to login without entering a username

Starting URL: https://www.saucedemo.com/

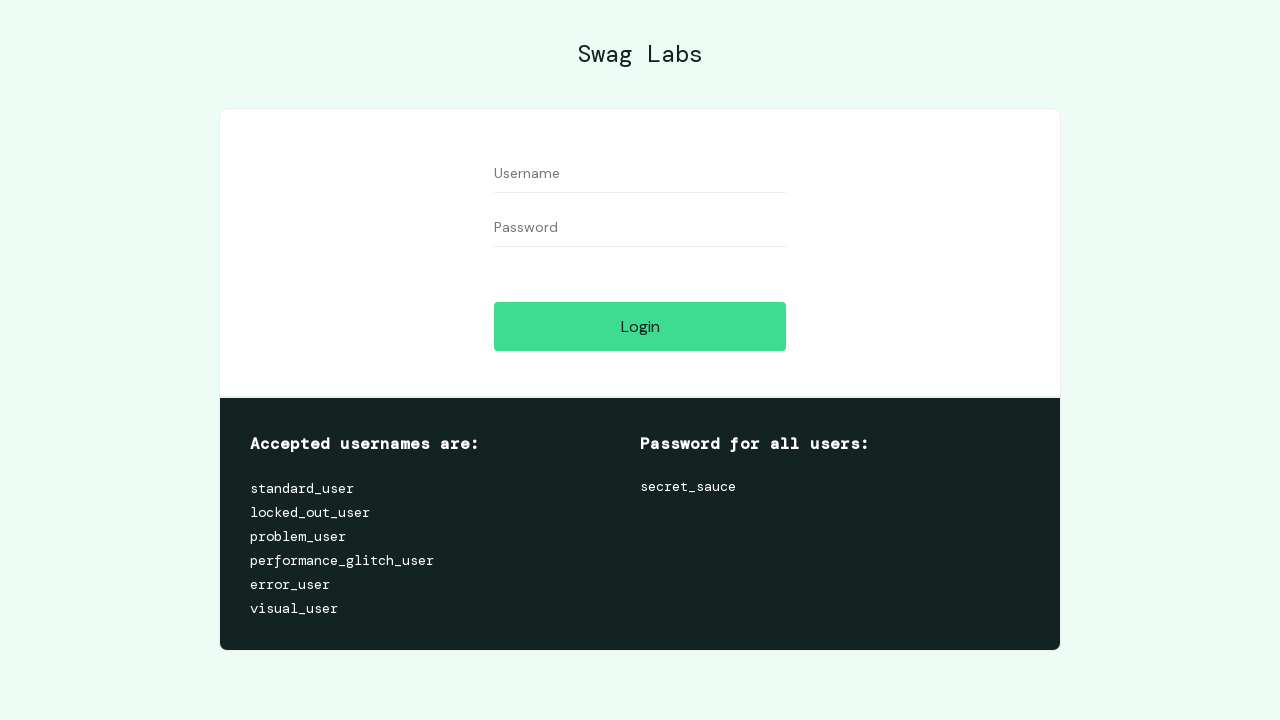

Clicked login button without entering any credentials at (640, 326) on #login-button
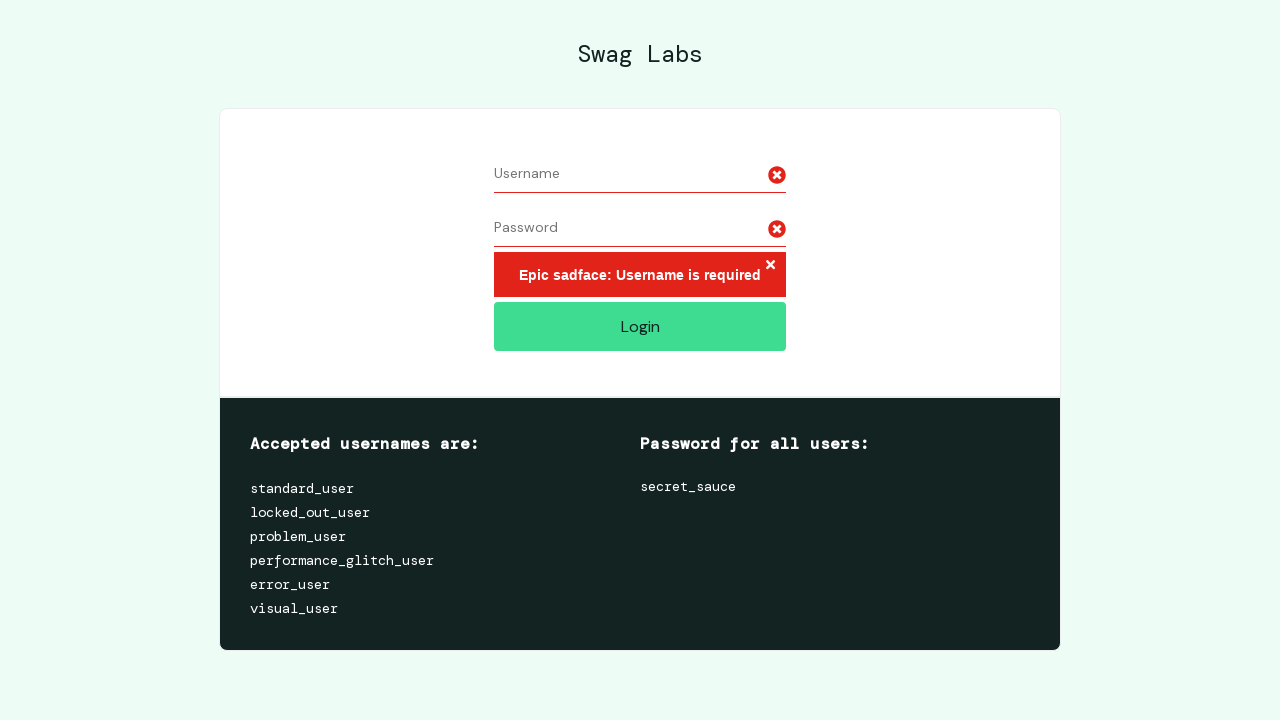

Error message appeared confirming username is required
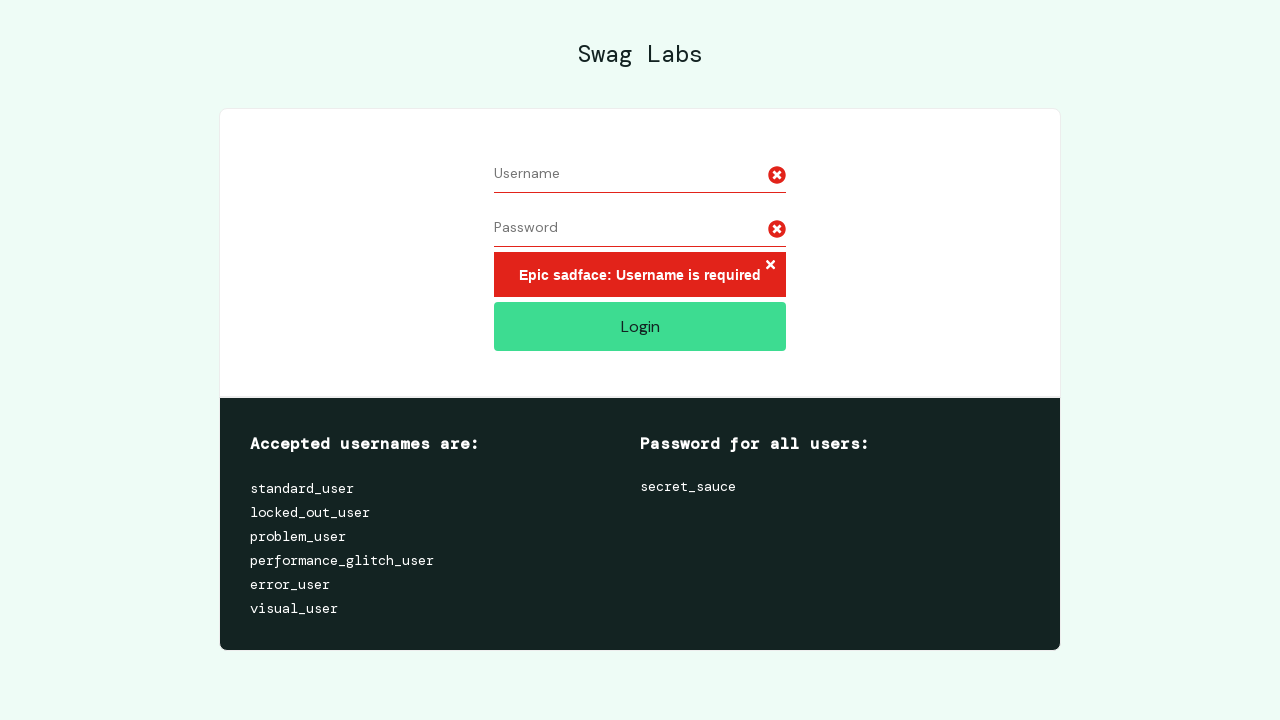

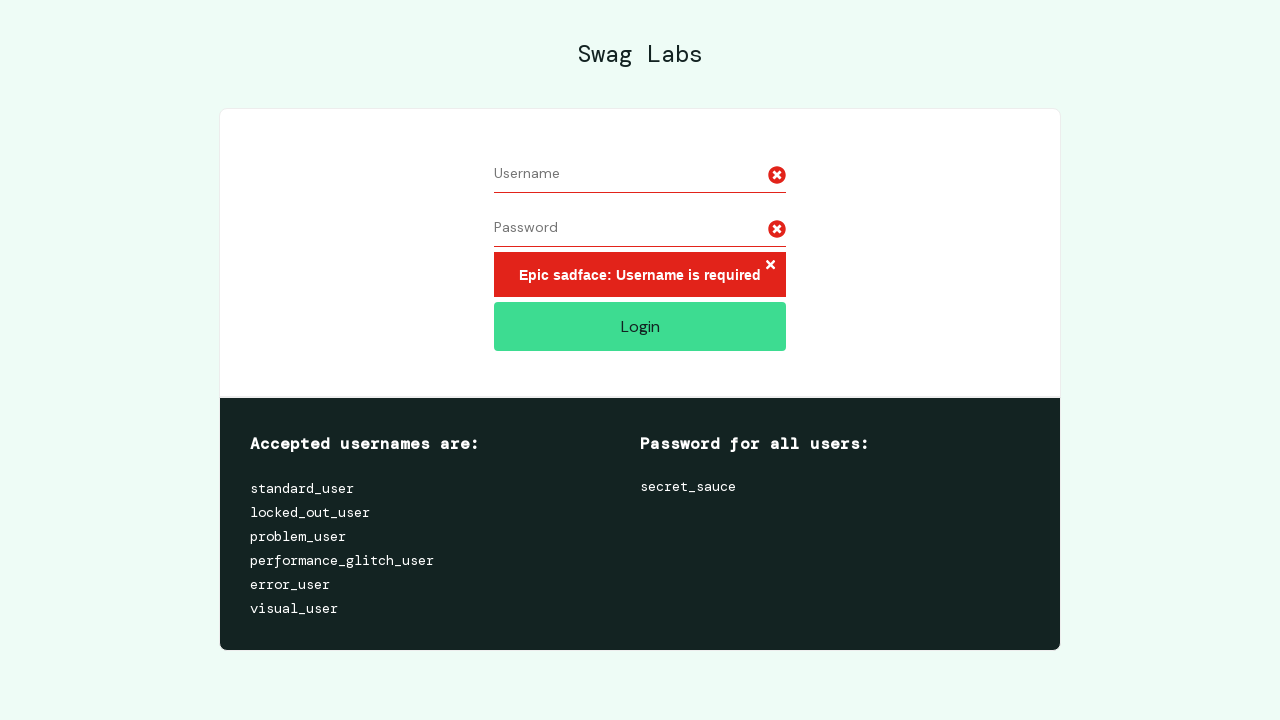